Tests checkbox functionality by clicking a checkbox element and verifying its selection state on a practice dropdown page

Starting URL: https://rahulshettyacademy.com/dropdownsPractise/

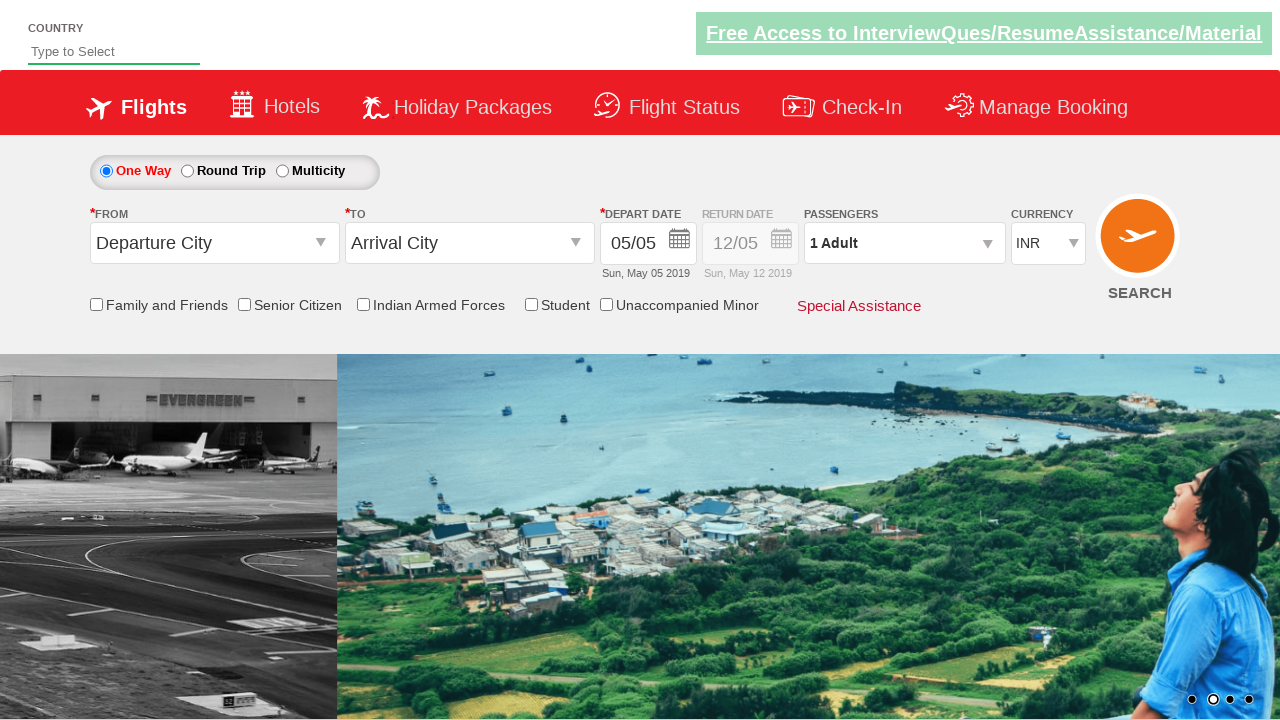

Located the friends and family checkbox element
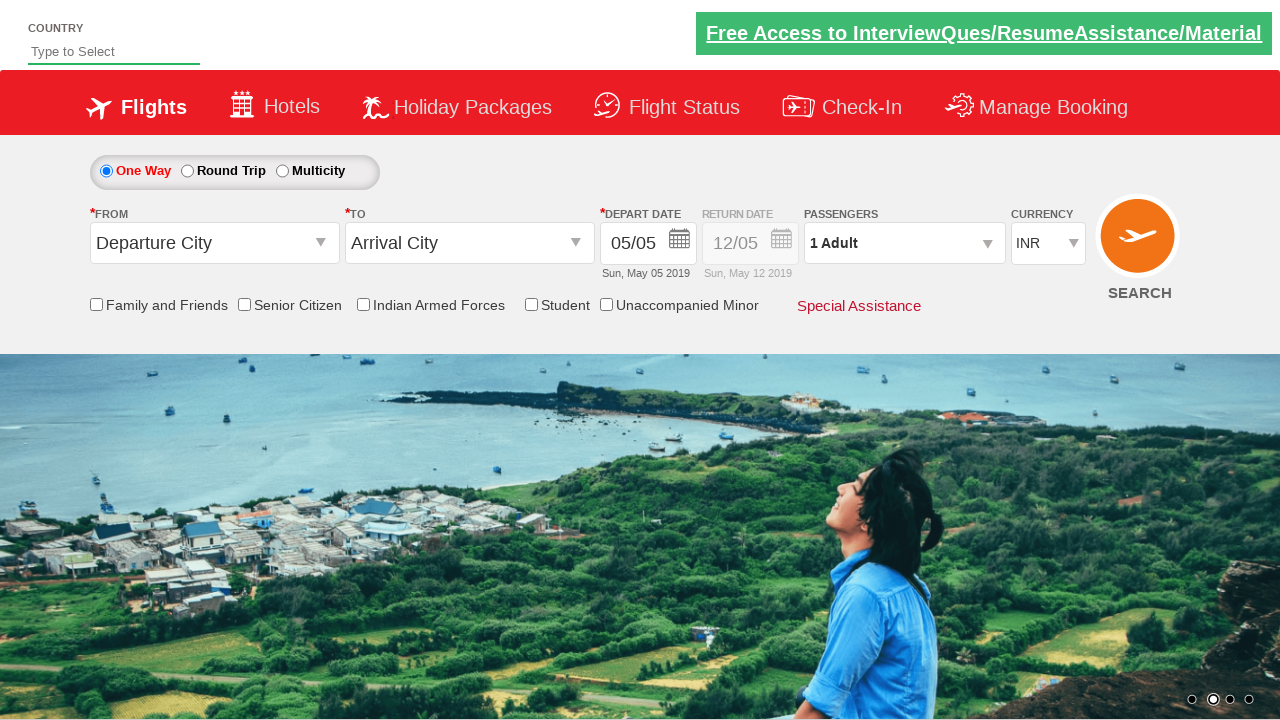

Clicked the friends and family checkbox at (96, 304) on #ctl00_mainContent_chk_friendsandfamily
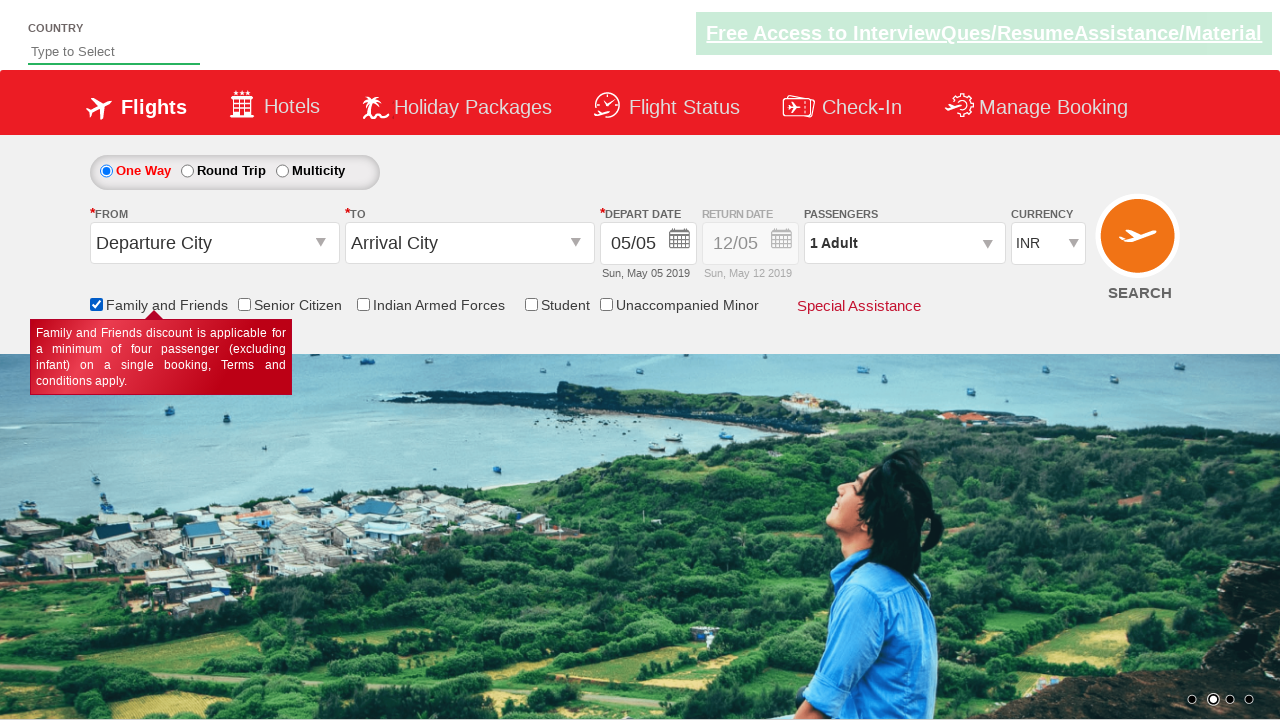

Verified that the friends and family checkbox is now checked
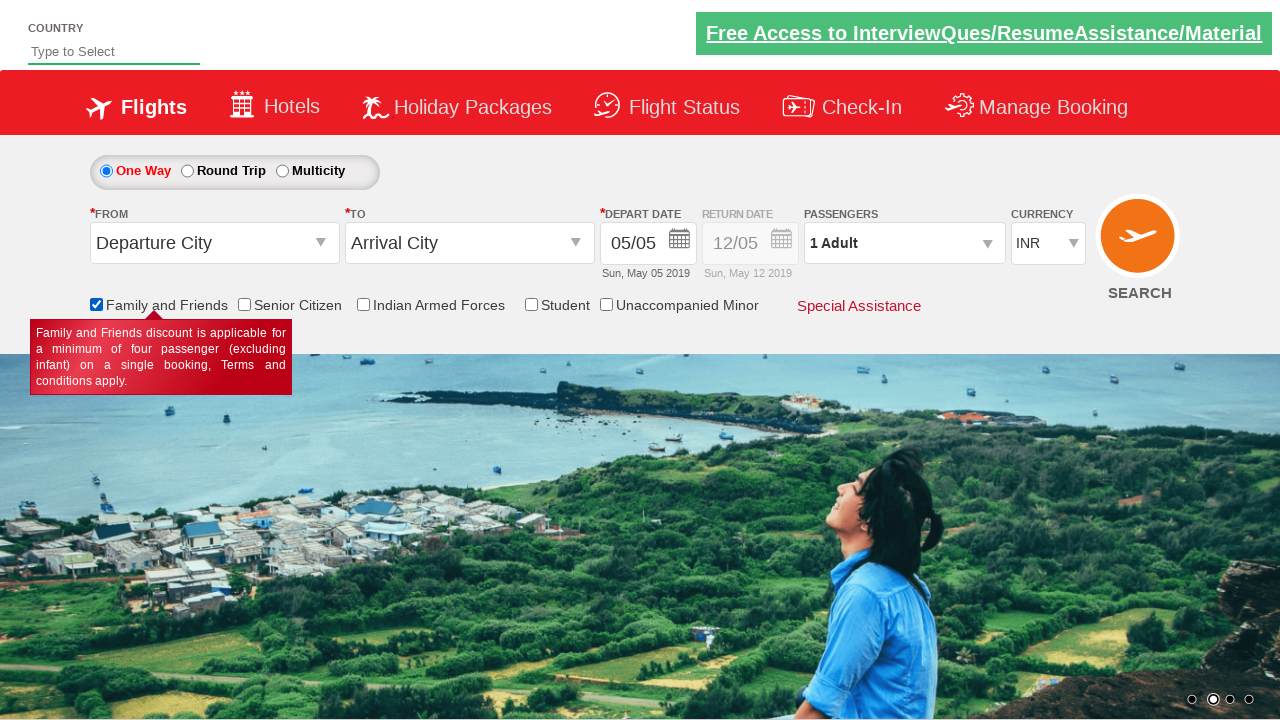

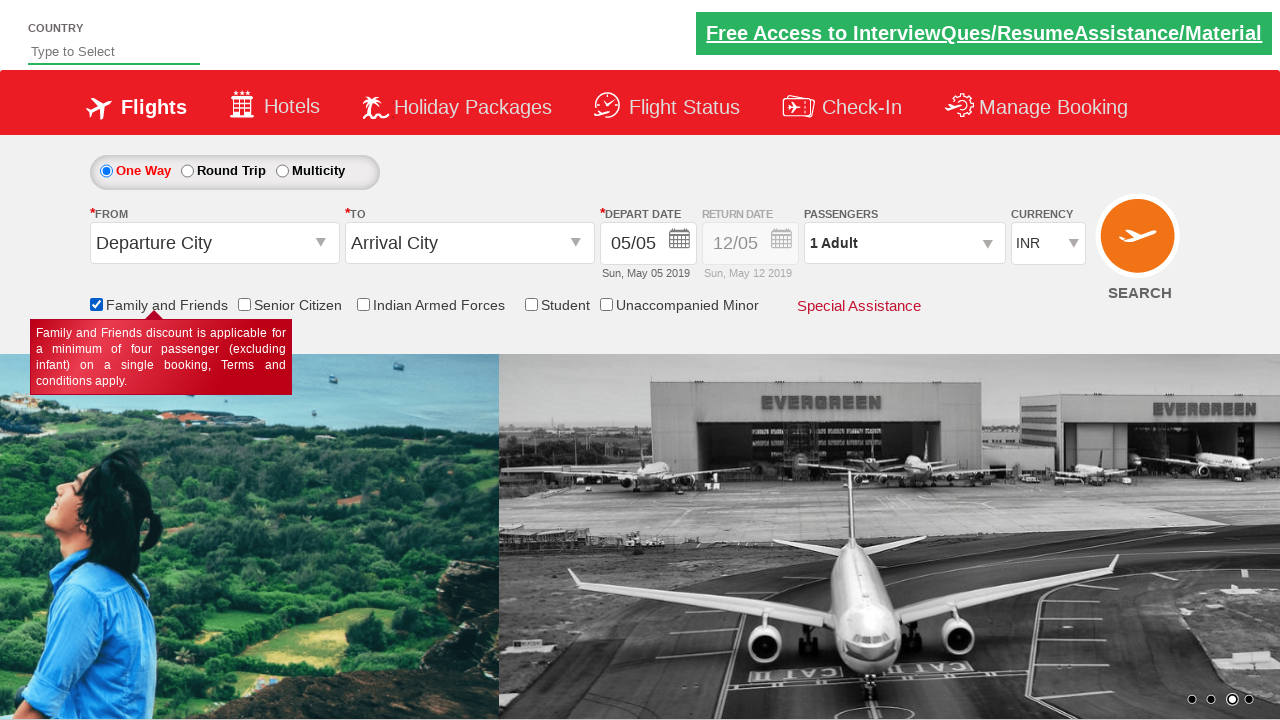